Tests removing target attribute from a link and clicking it to navigate in the same tab

Starting URL: https://demoqa.com/links

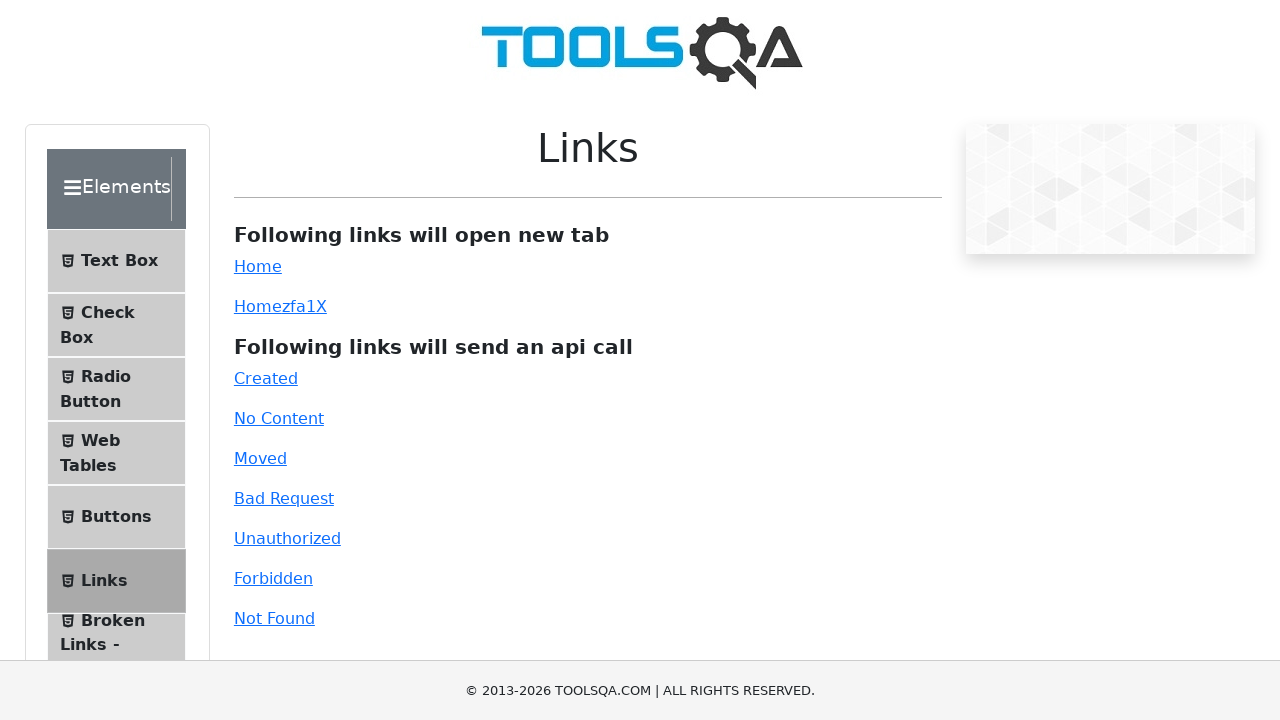

Located the simple link element with id 'simpleLink'
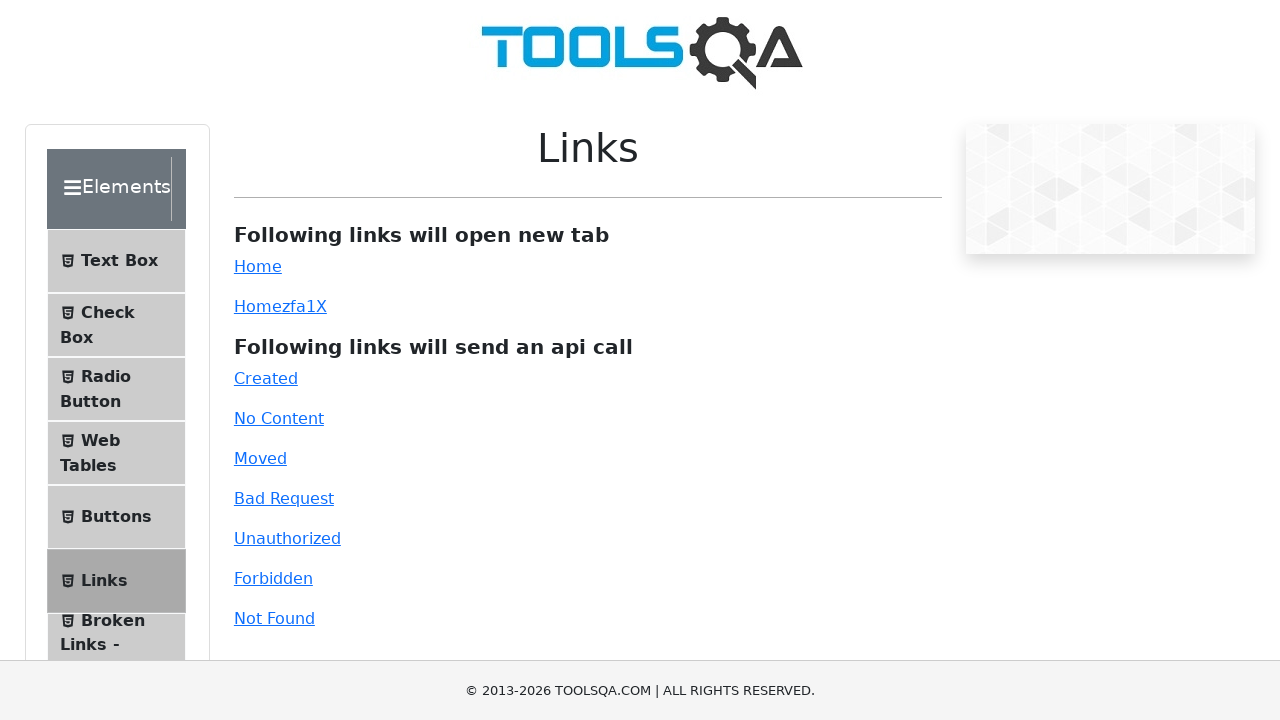

Removed target attribute from link to ensure same-tab navigation
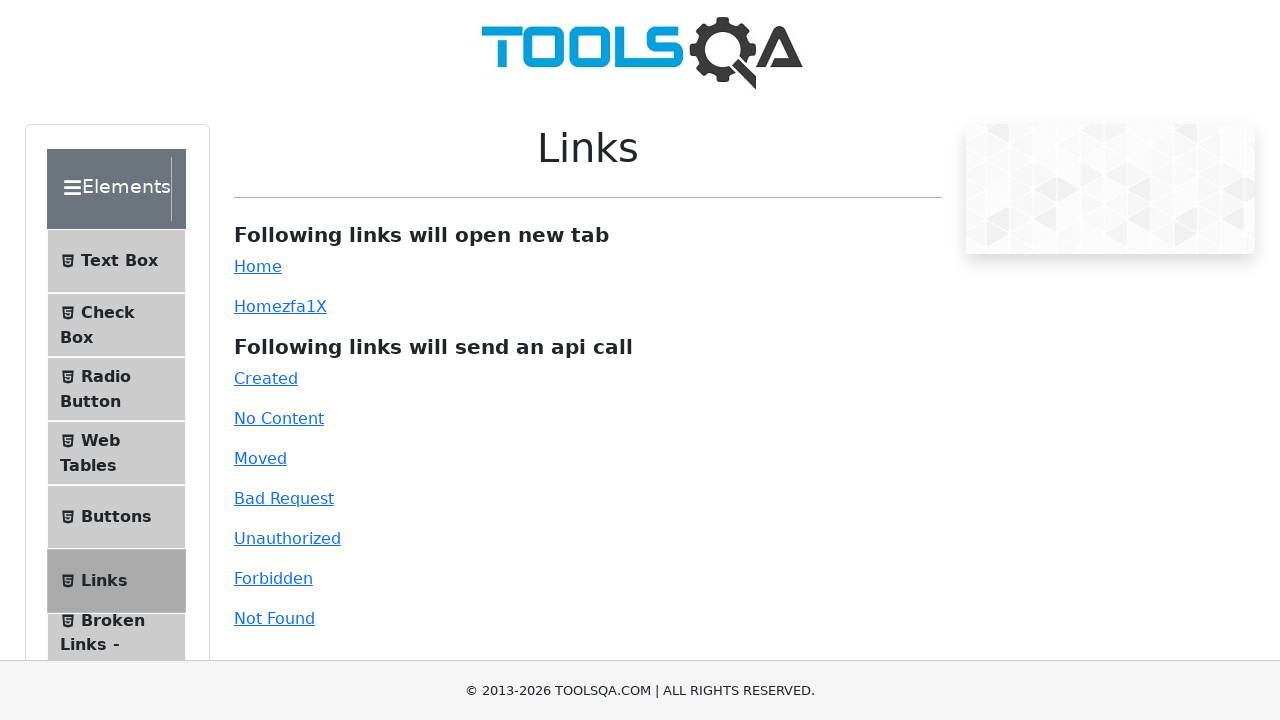

Clicked the link to navigate in the same tab at (258, 266) on #simpleLink
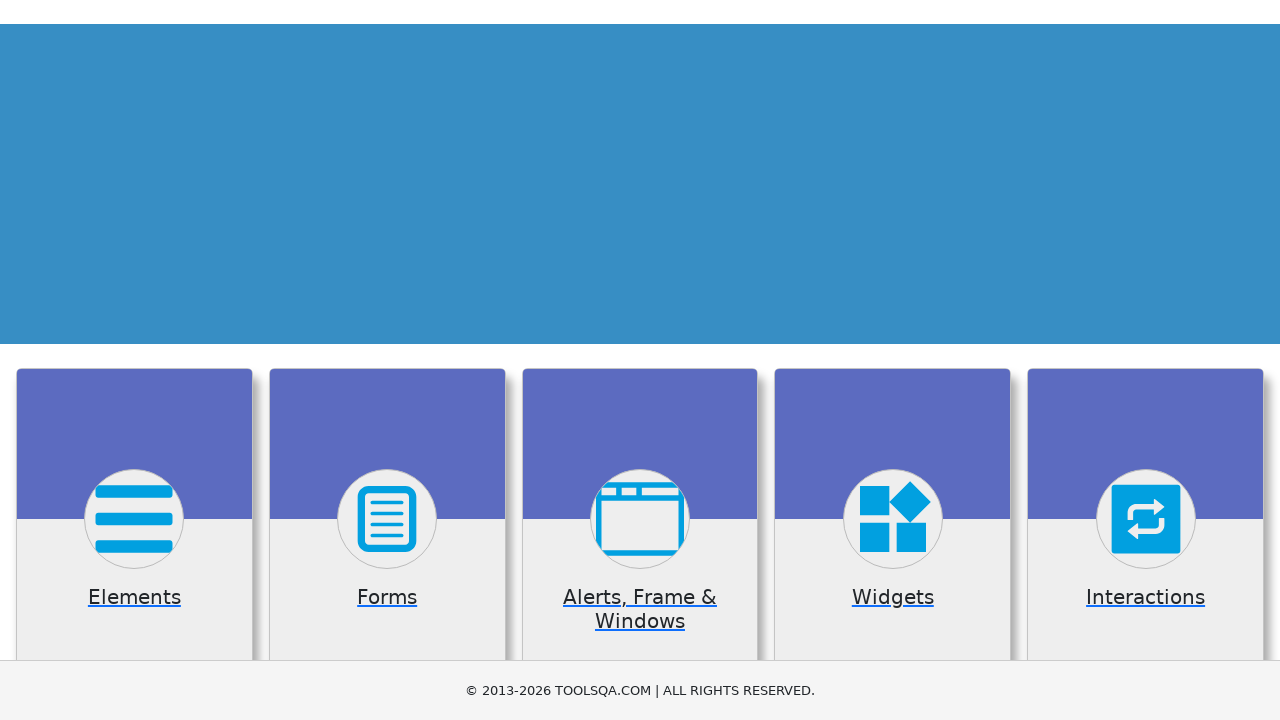

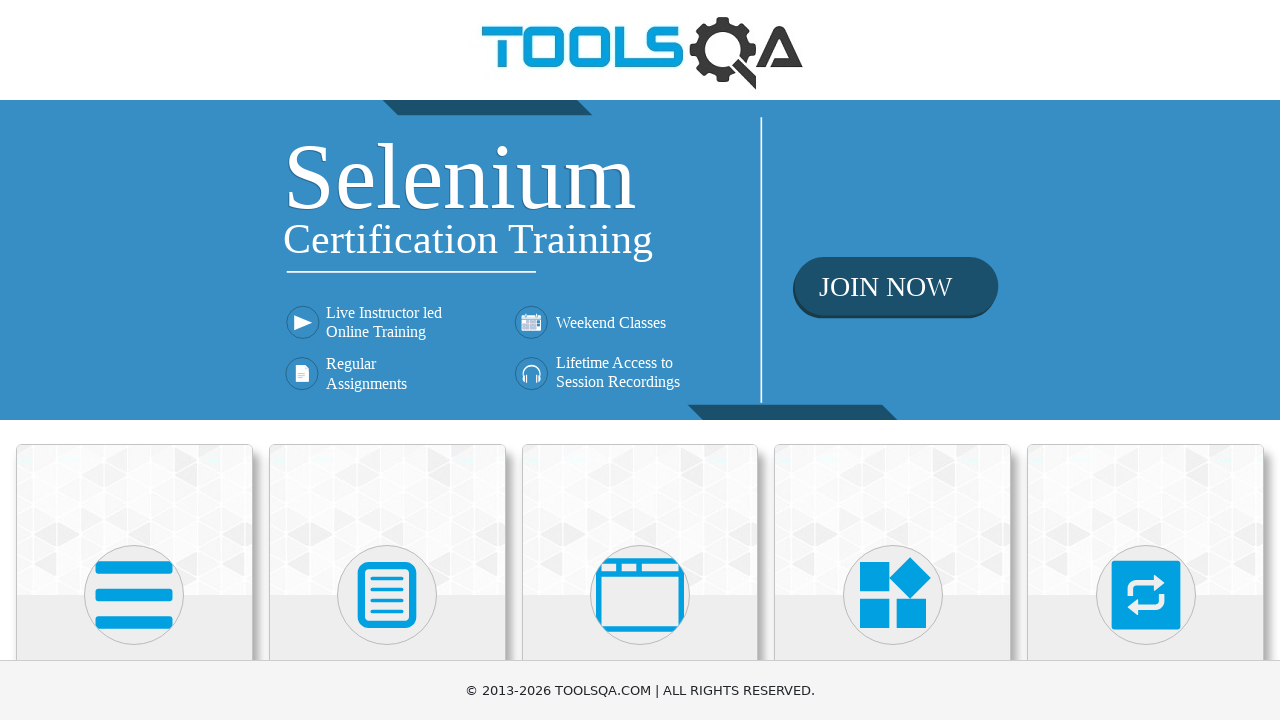